Tests the case status page of Madhya Pradesh High Court by entering a case number into the search input field

Starting URL: https://mphc.gov.in/case-status

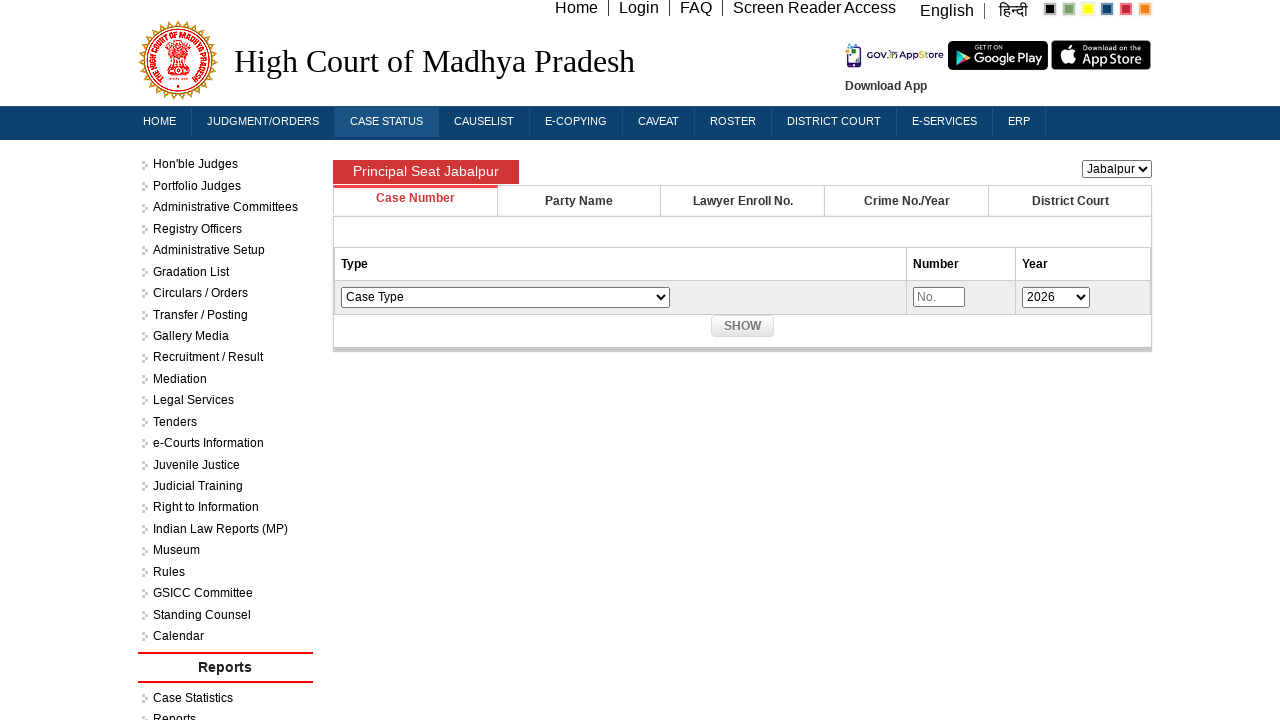

Filled case number input field with '5678' on #txtnoS
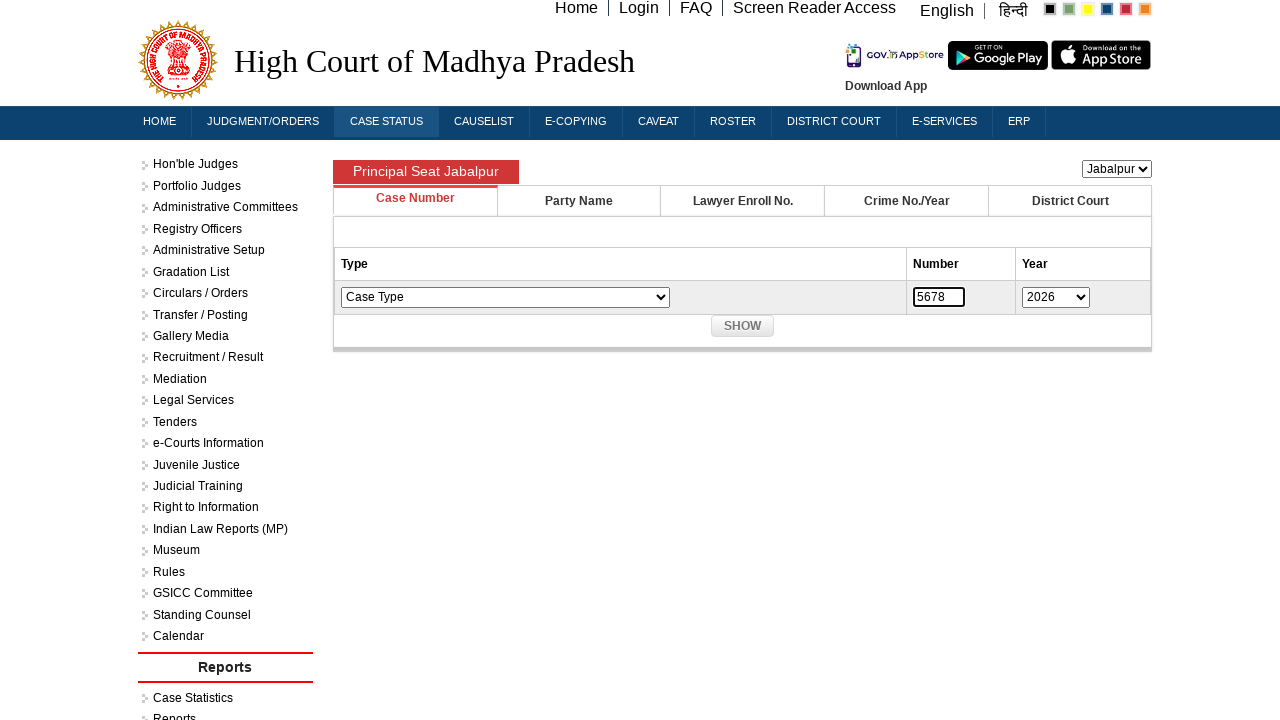

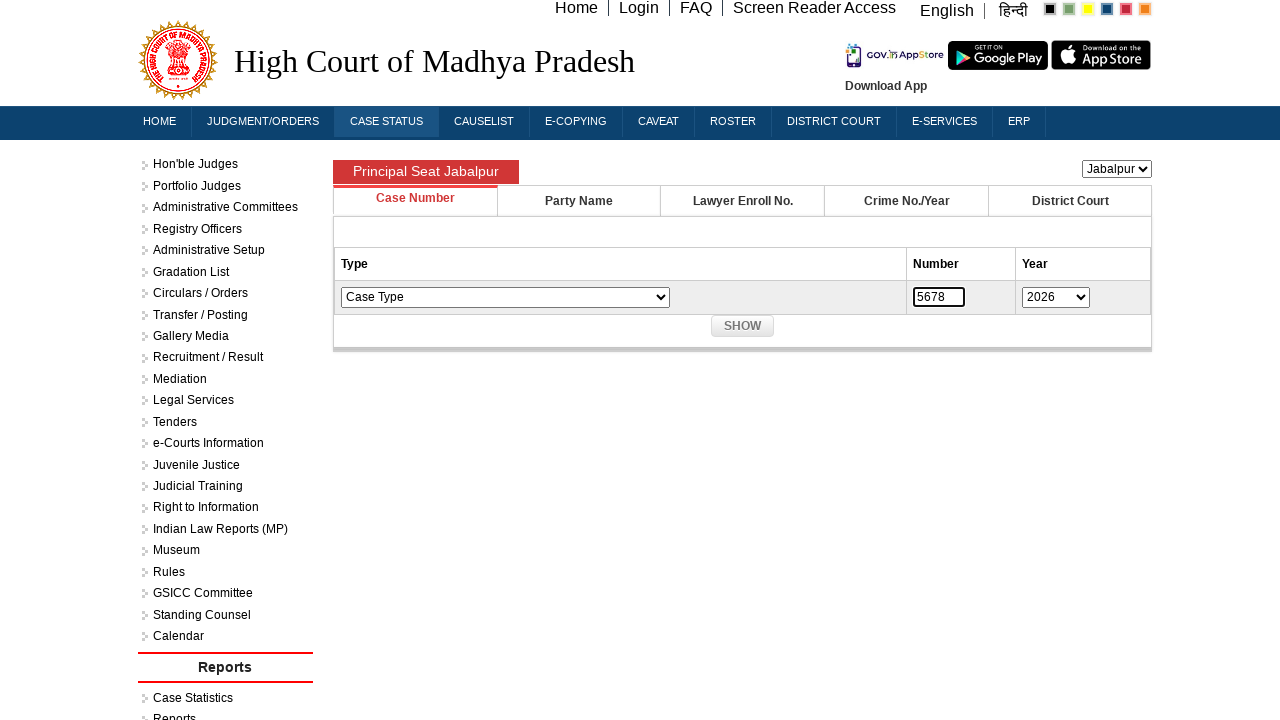